Navigates to Selenium website, opens dropdown menu to select an option, scrolls to Bronze Level Sponsors section, and captures the view

Starting URL: https://www.selenium.dev/

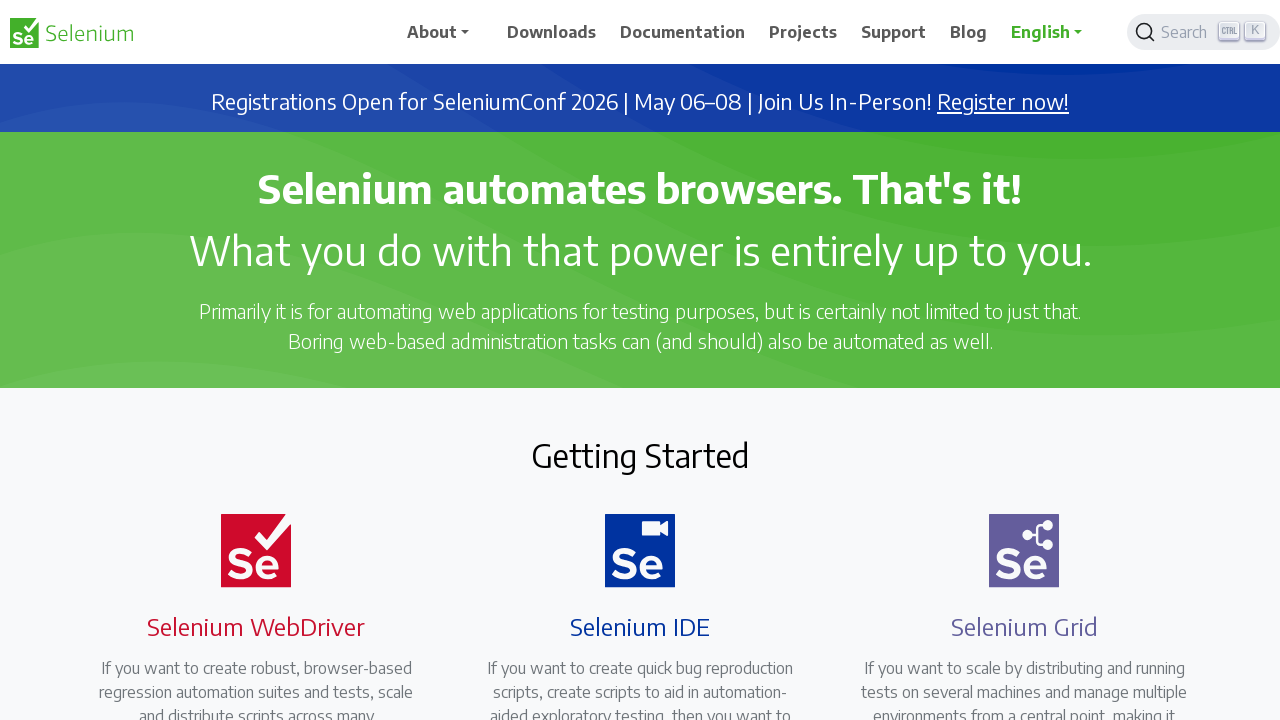

Clicked on the dropdown menu at (449, 32) on li.nav-item.dropdown
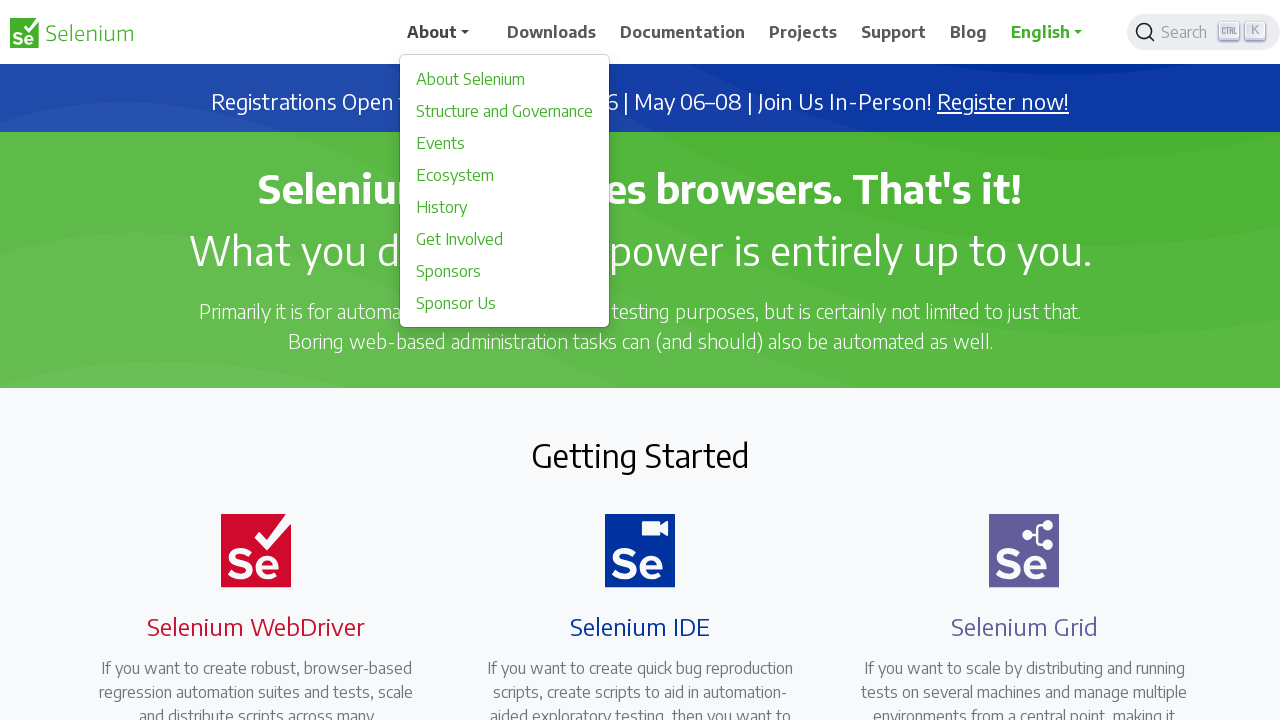

Waited for dropdown menu to open
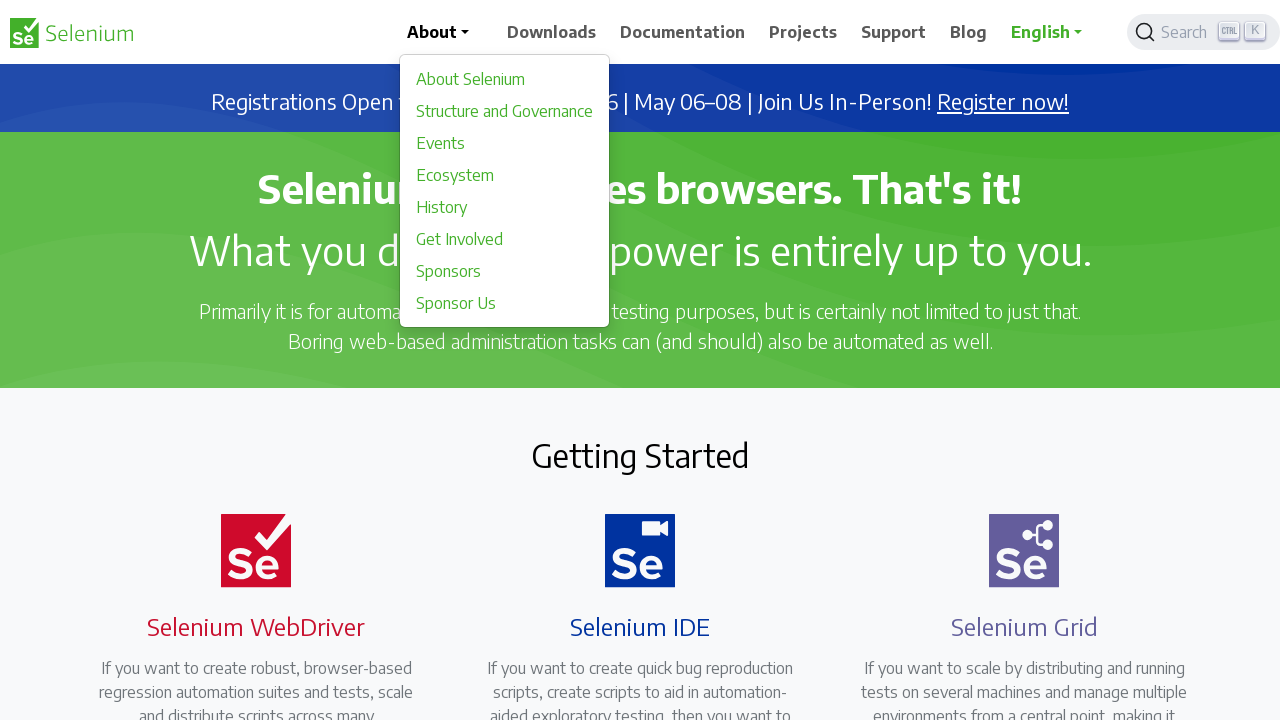

Clicked the 7th item in the dropdown menu at (505, 271) on div.dropdown-menu.show a:nth-of-type(7)
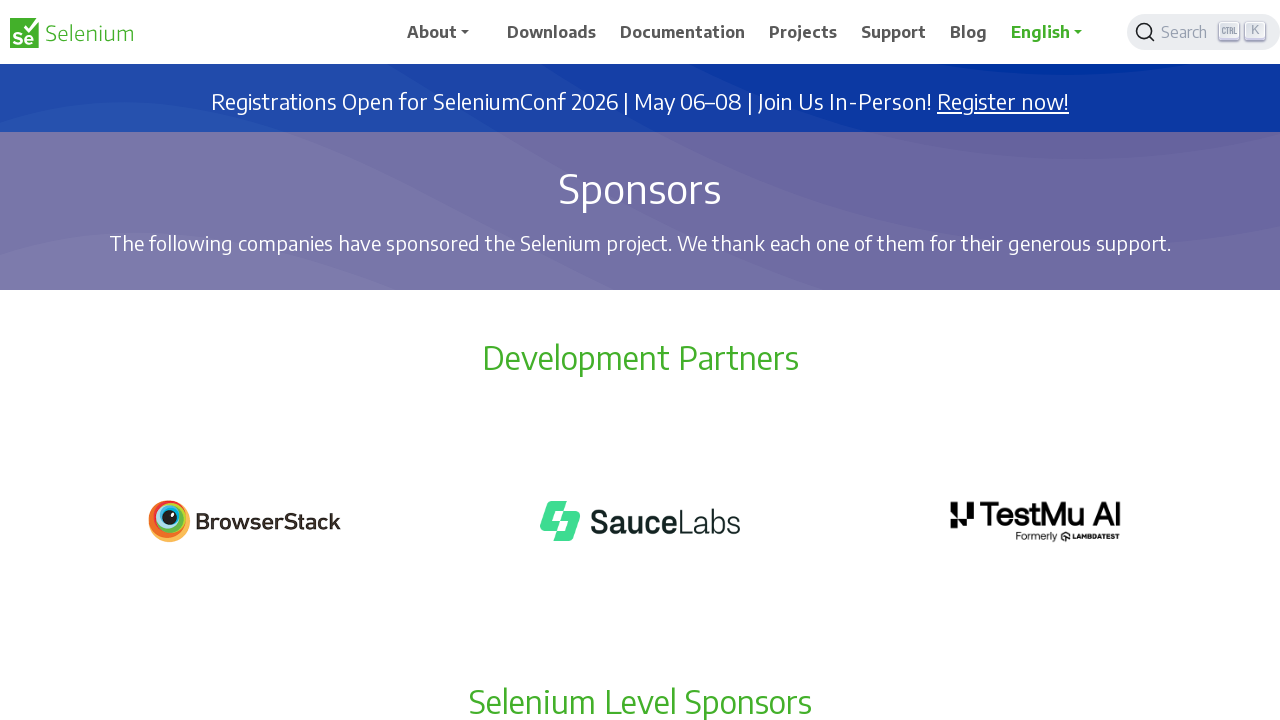

Waited for page to load after dropdown selection
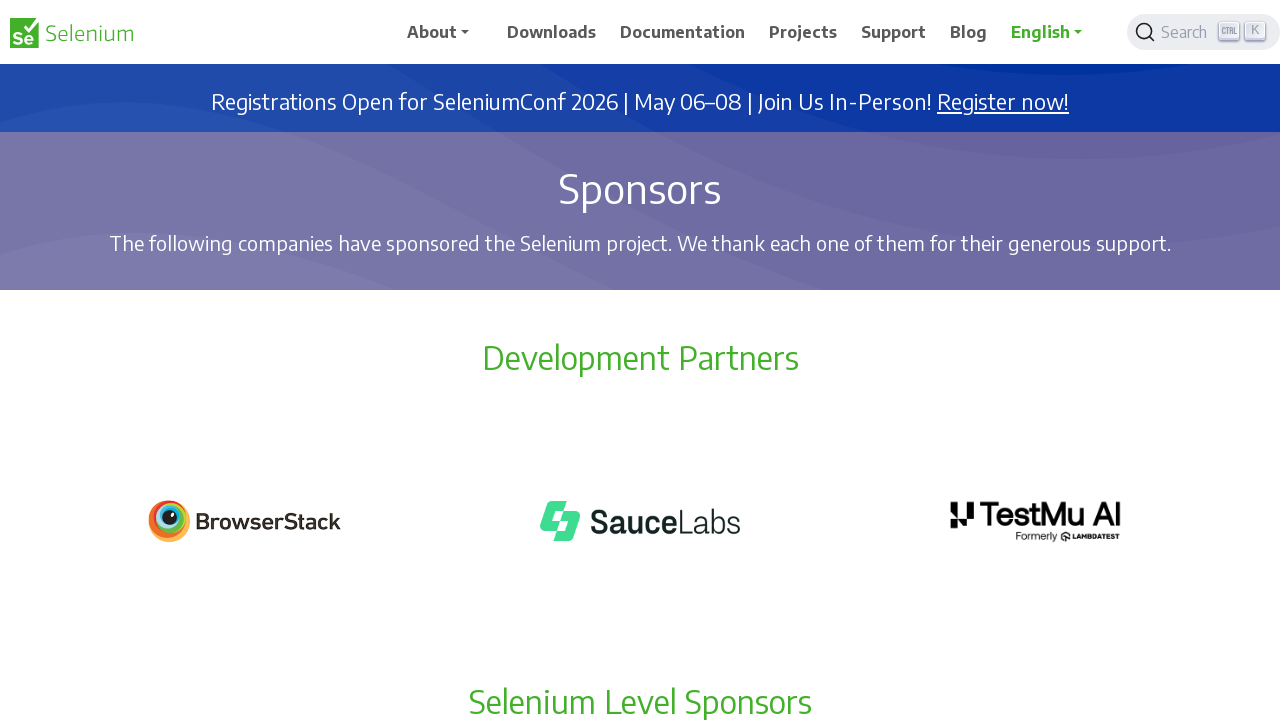

Scrolled to Bronze Level Sponsors section
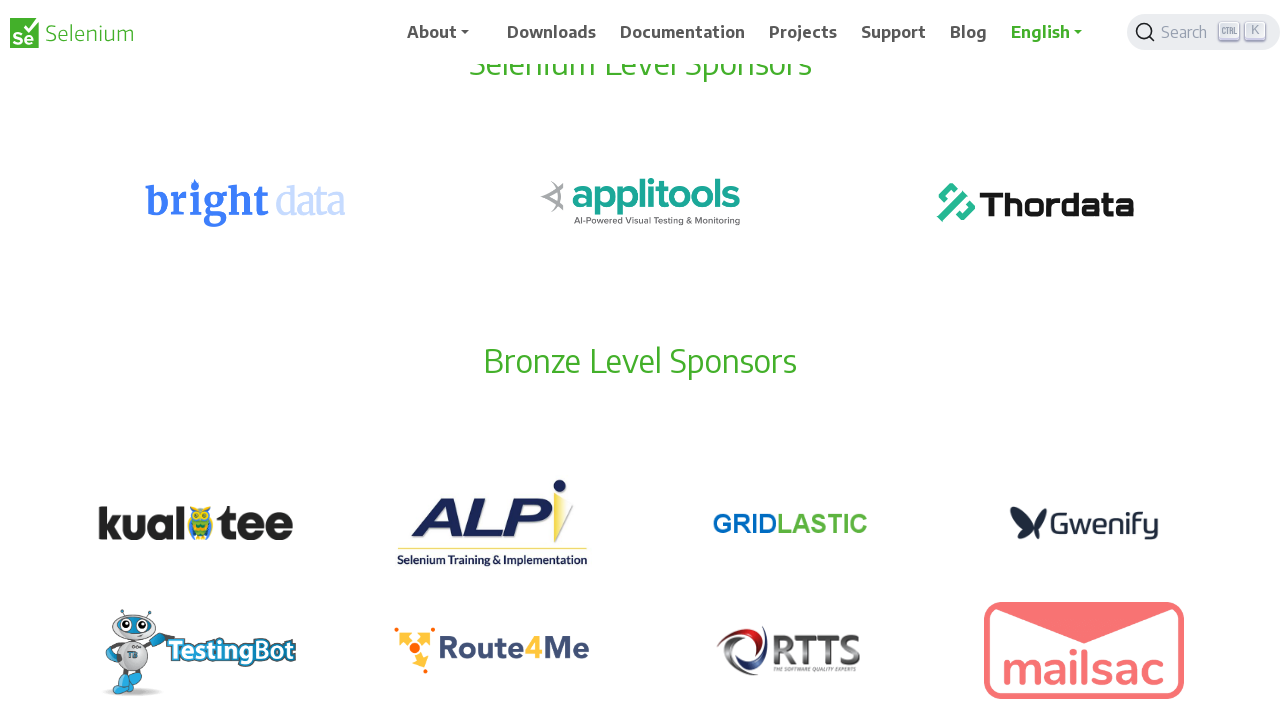

Waited after scrolling to Bronze Level Sponsors
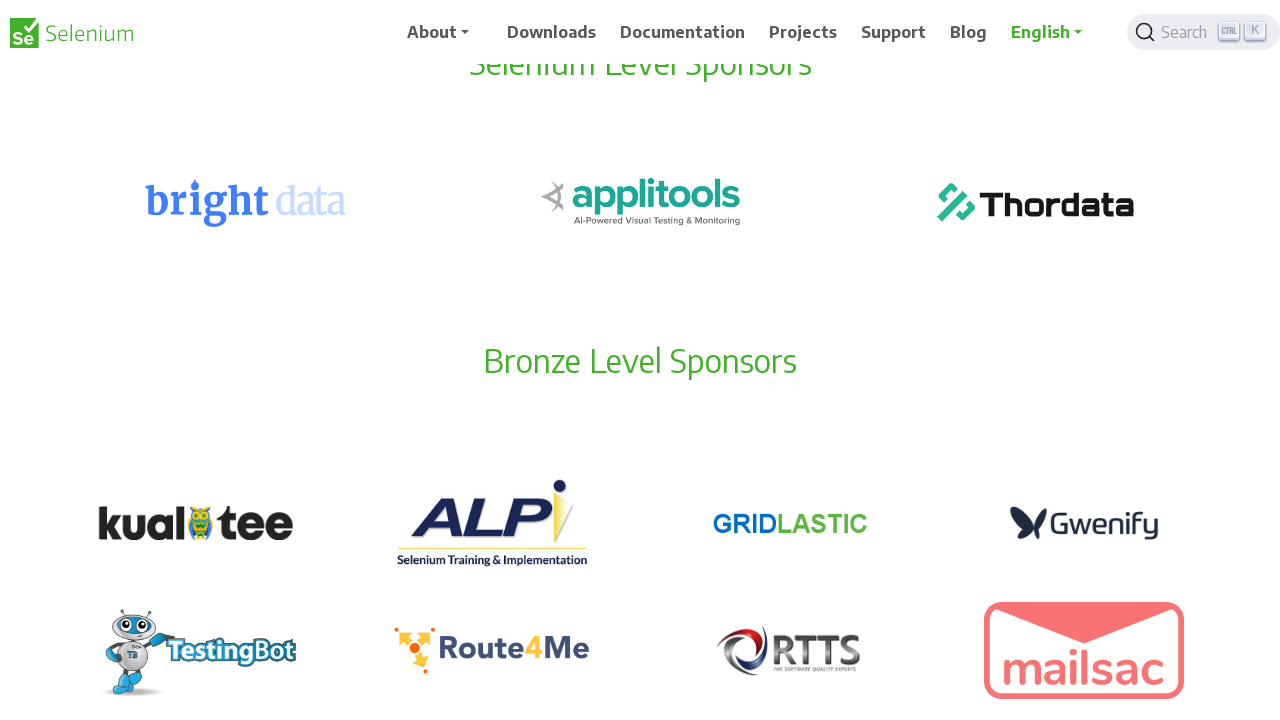

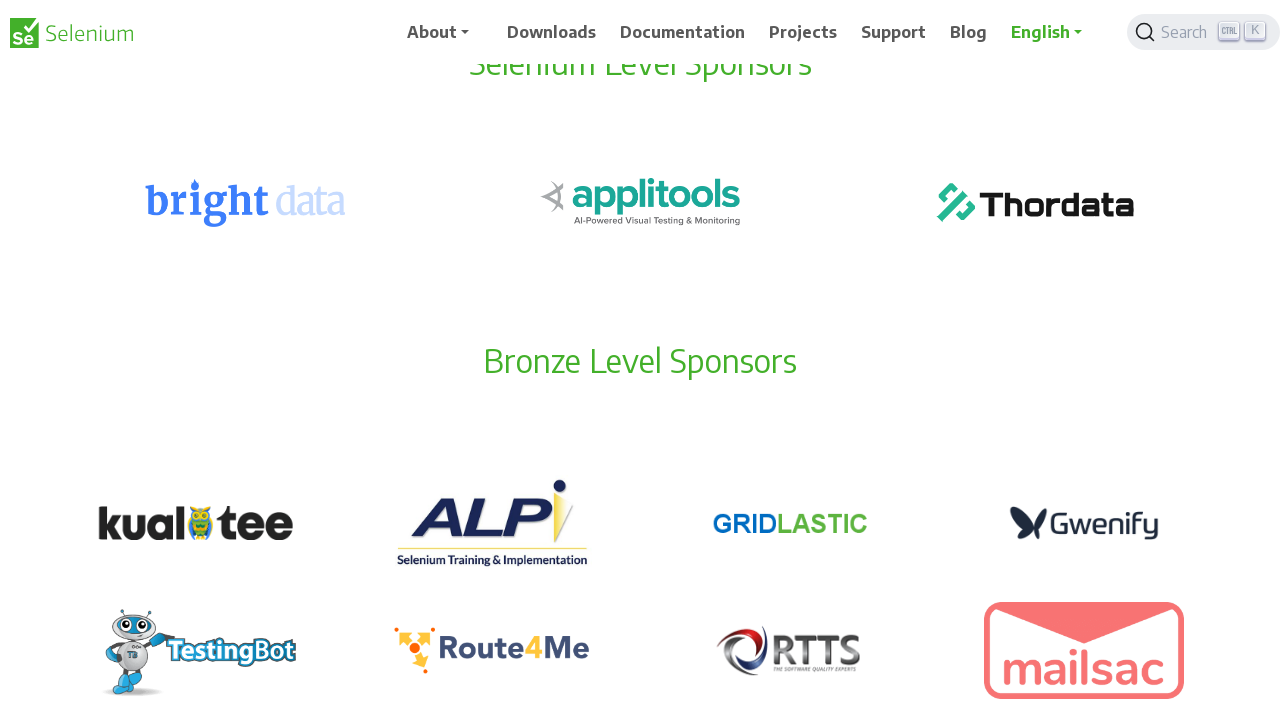